Navigates to the National Stock Exchange of India website homepage and waits for the page to load.

Starting URL: https://www.nseindia.com

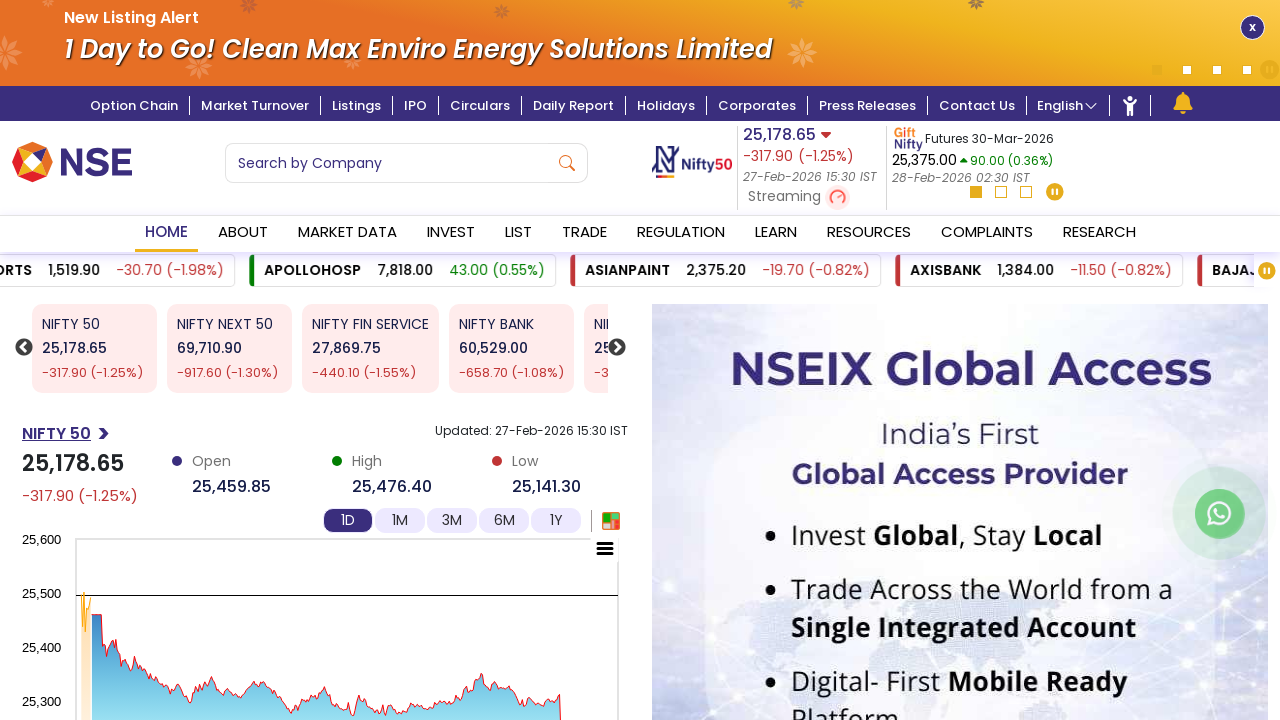

Waited for National Stock Exchange of India website homepage to load (domcontentloaded state)
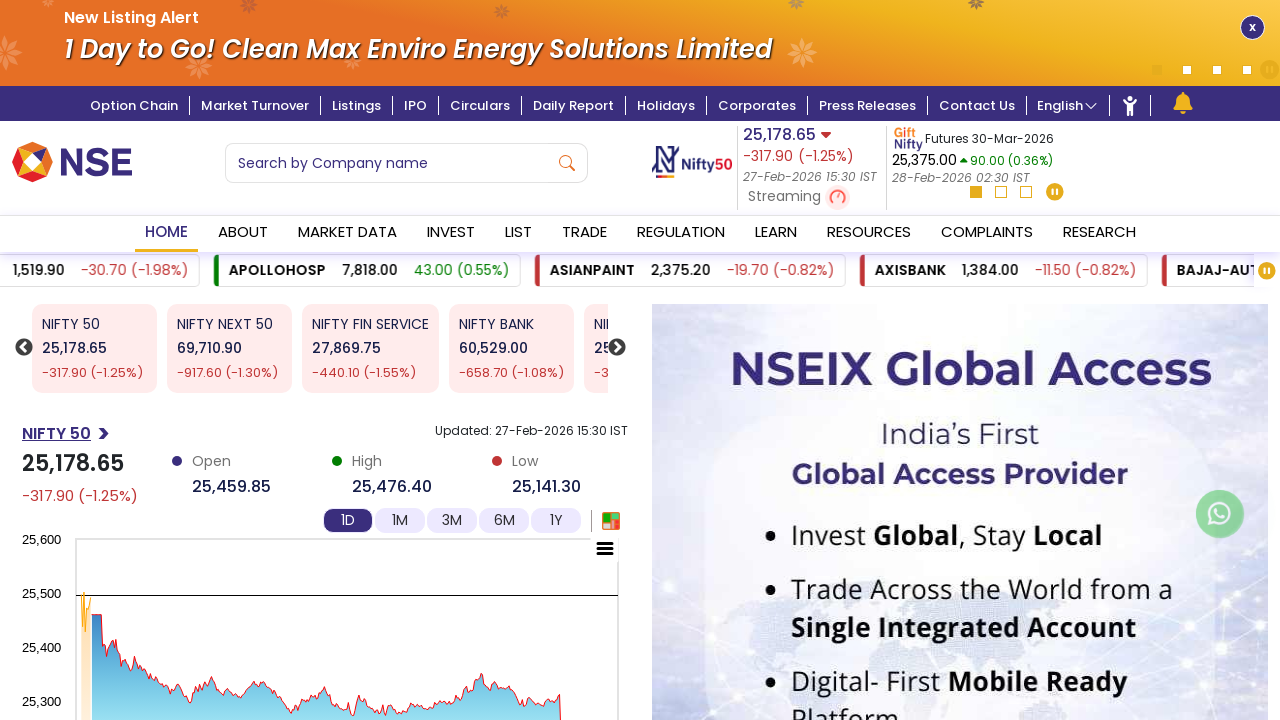

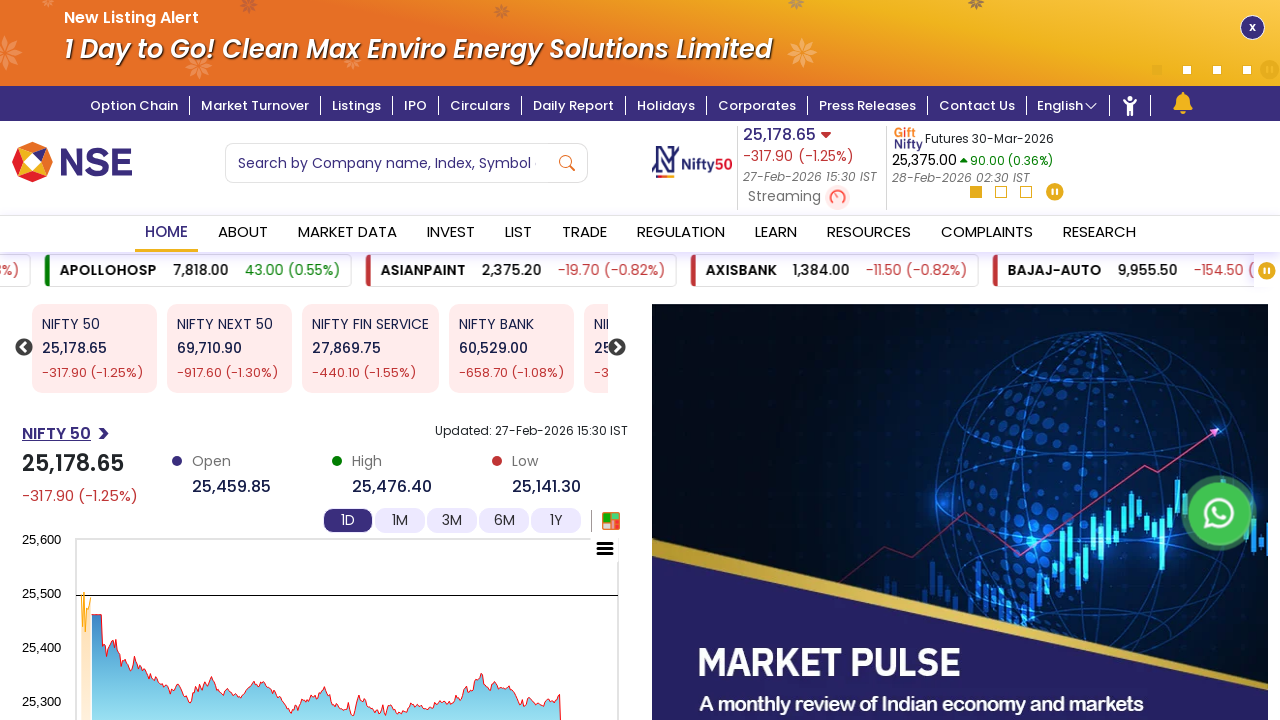